Verifies if the New User Registration link is enabled on the CMS portal page

Starting URL: https://portal.cms.gov/portal/

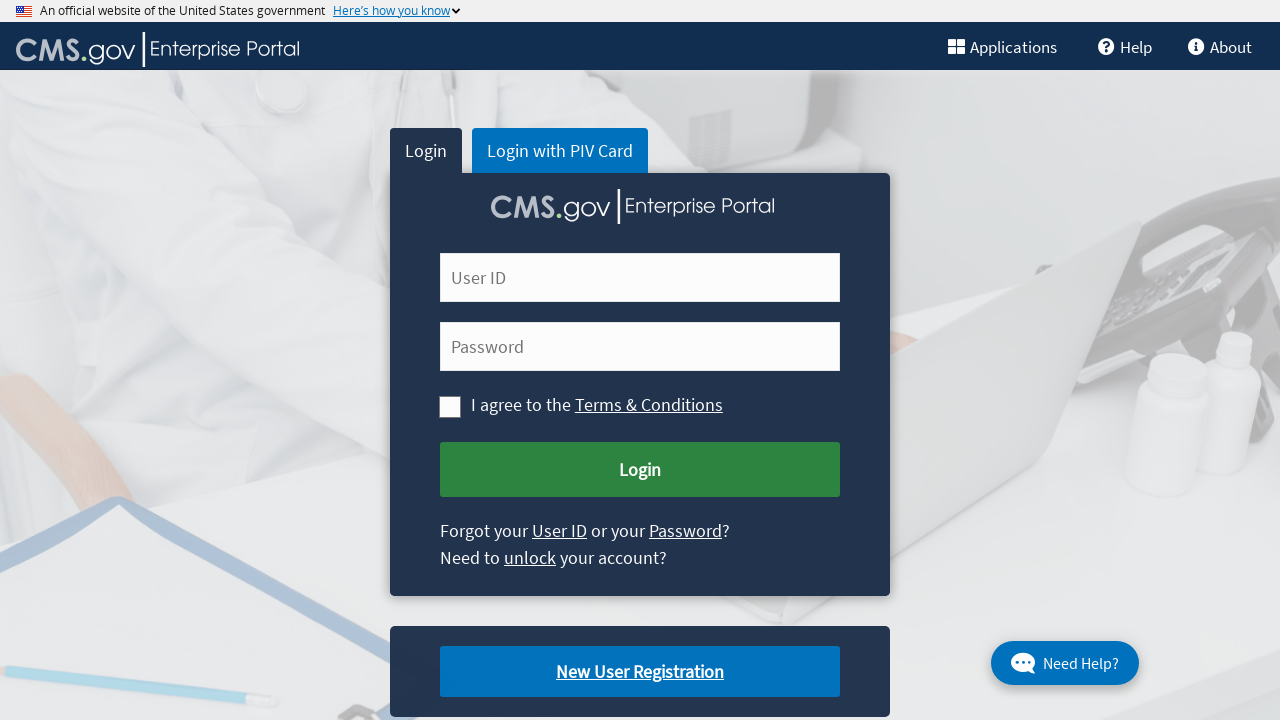

Navigated to CMS portal home page
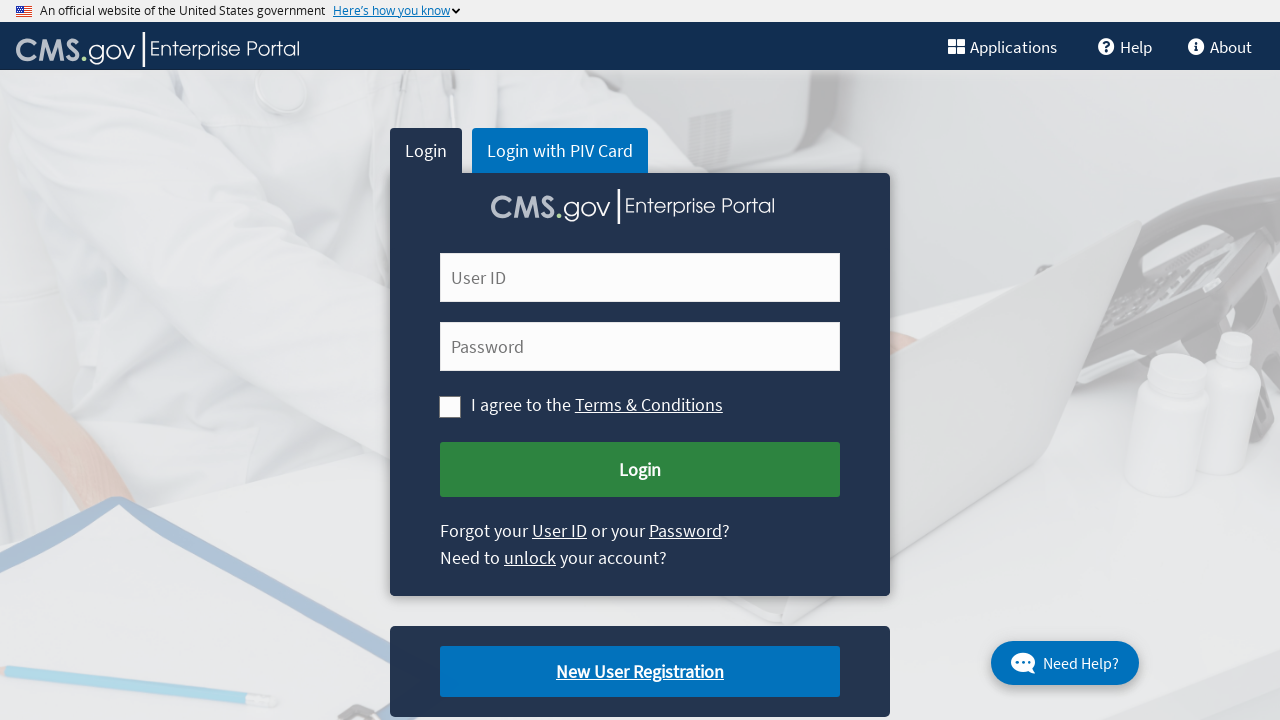

Located New User Registration link element
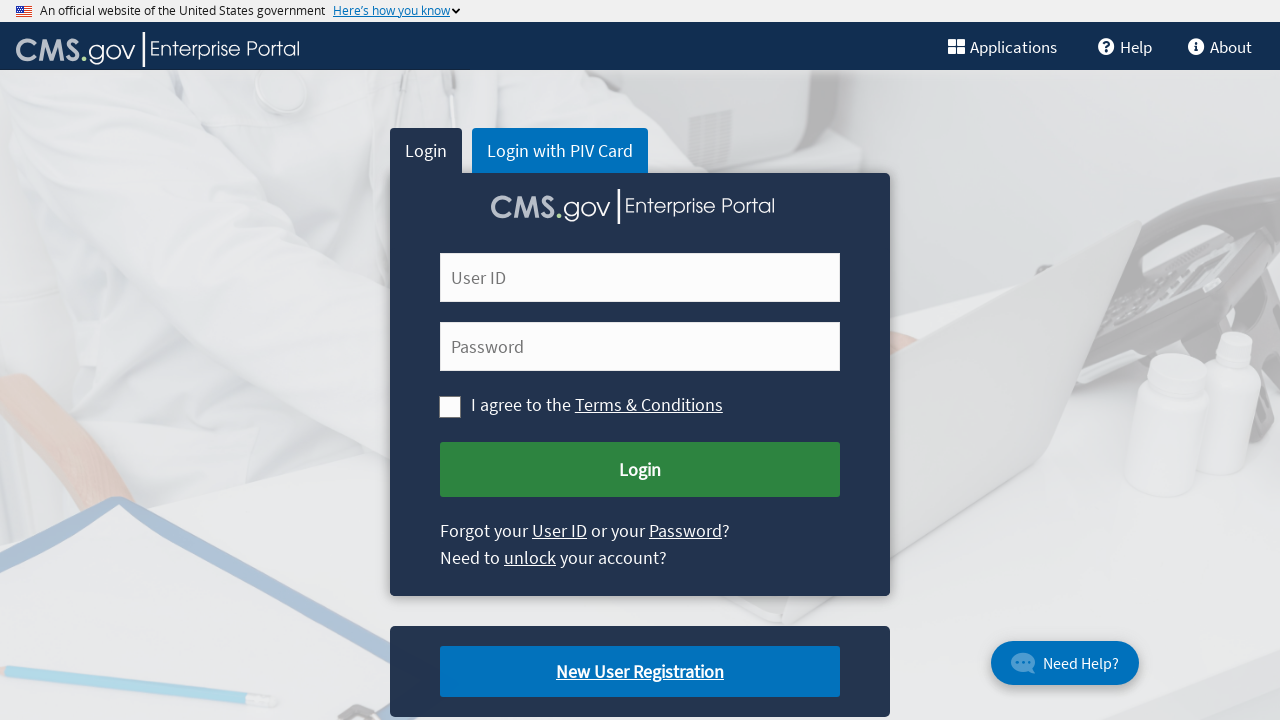

Checked if New User Registration link is enabled
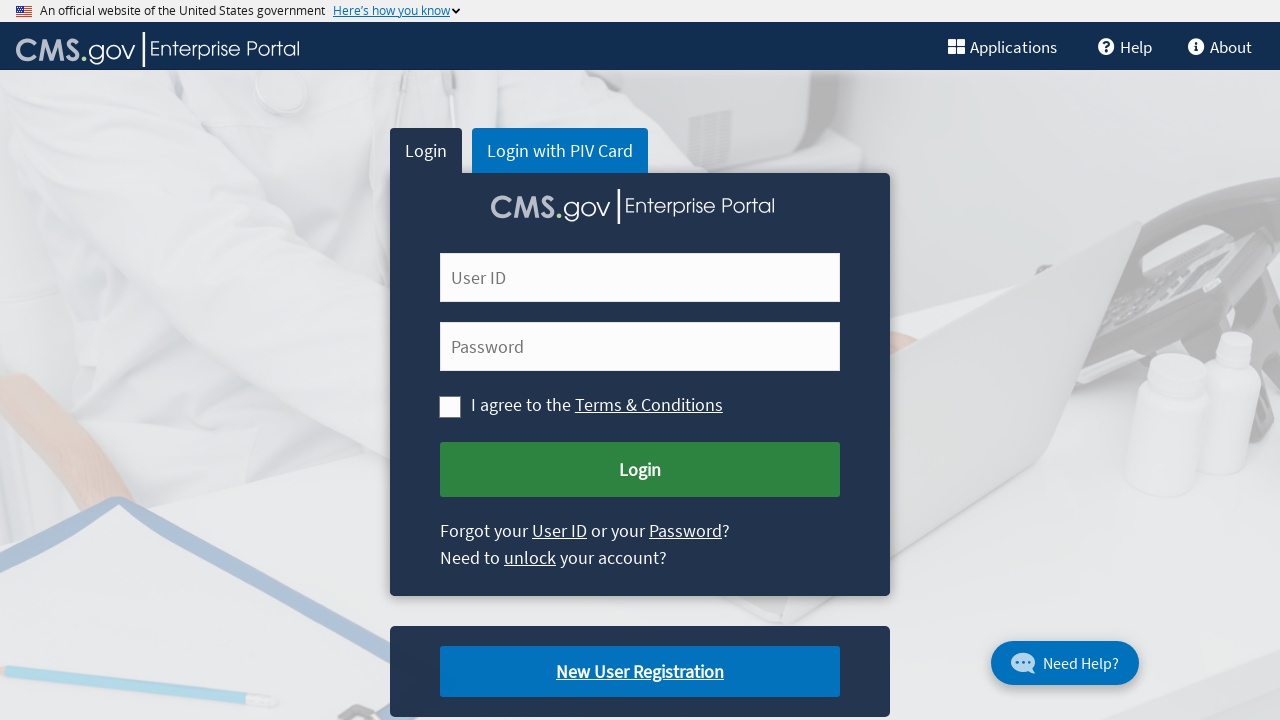

Verified New User Registration button enabled status: True
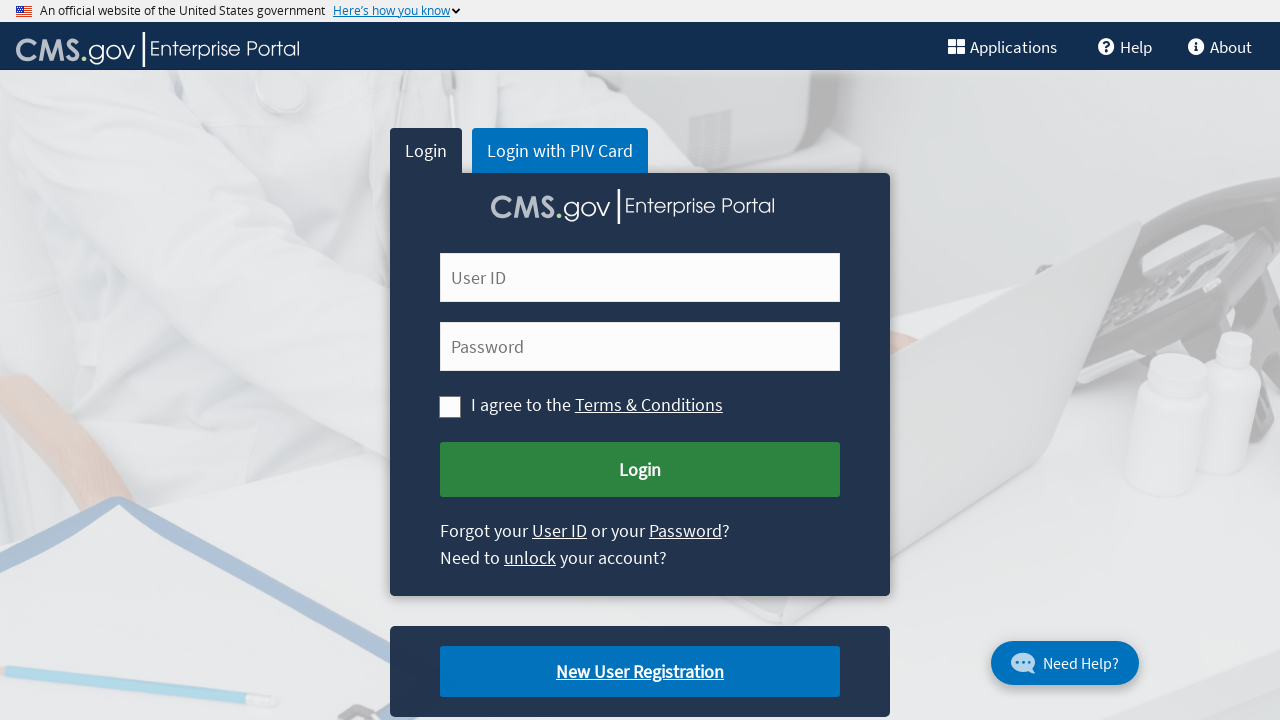

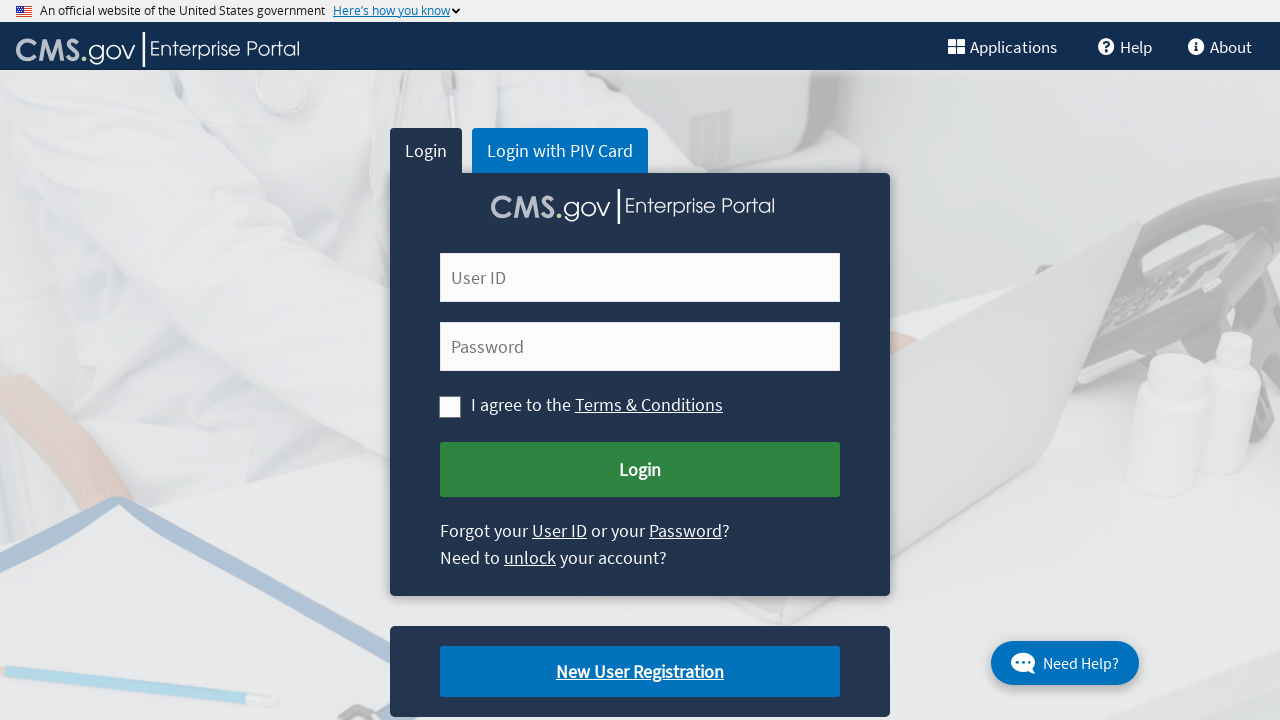